Tests iframe handling by navigating to a frames demo page, switching to an iframe named "frame1", and verifying that the heading element inside the frame is accessible.

Starting URL: https://demoqa.com/frames

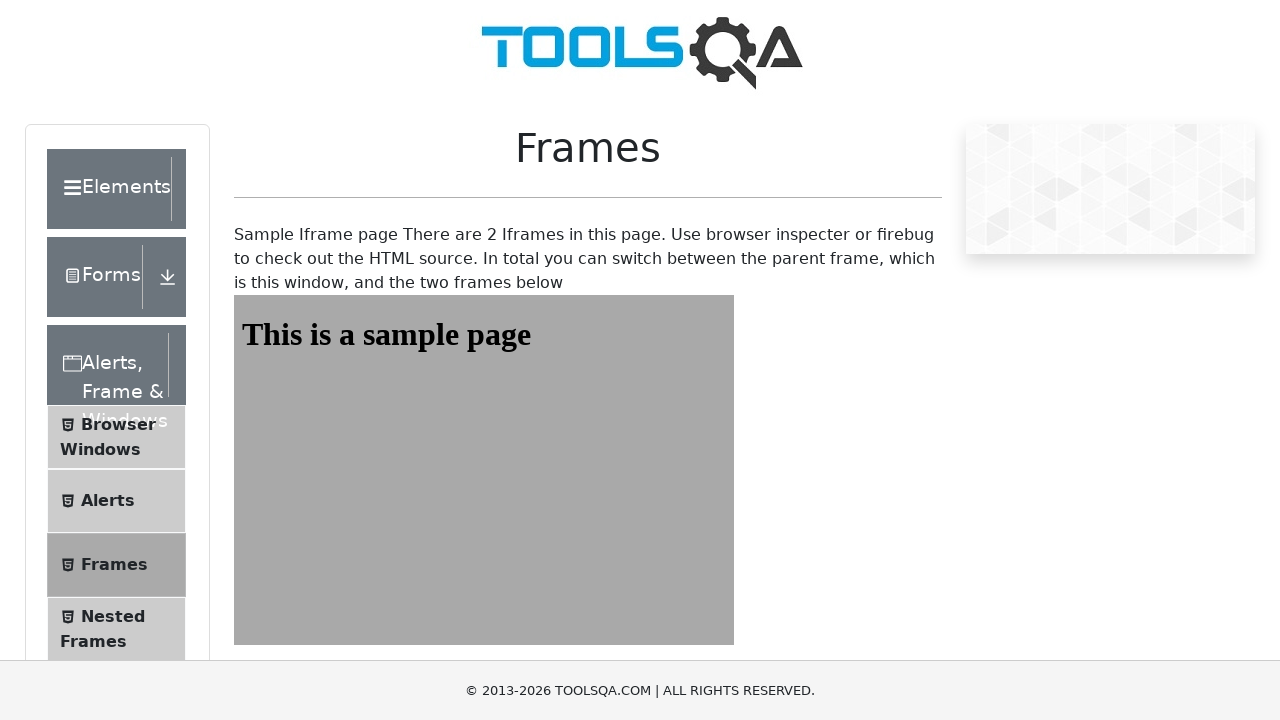

Navigated to frames demo page
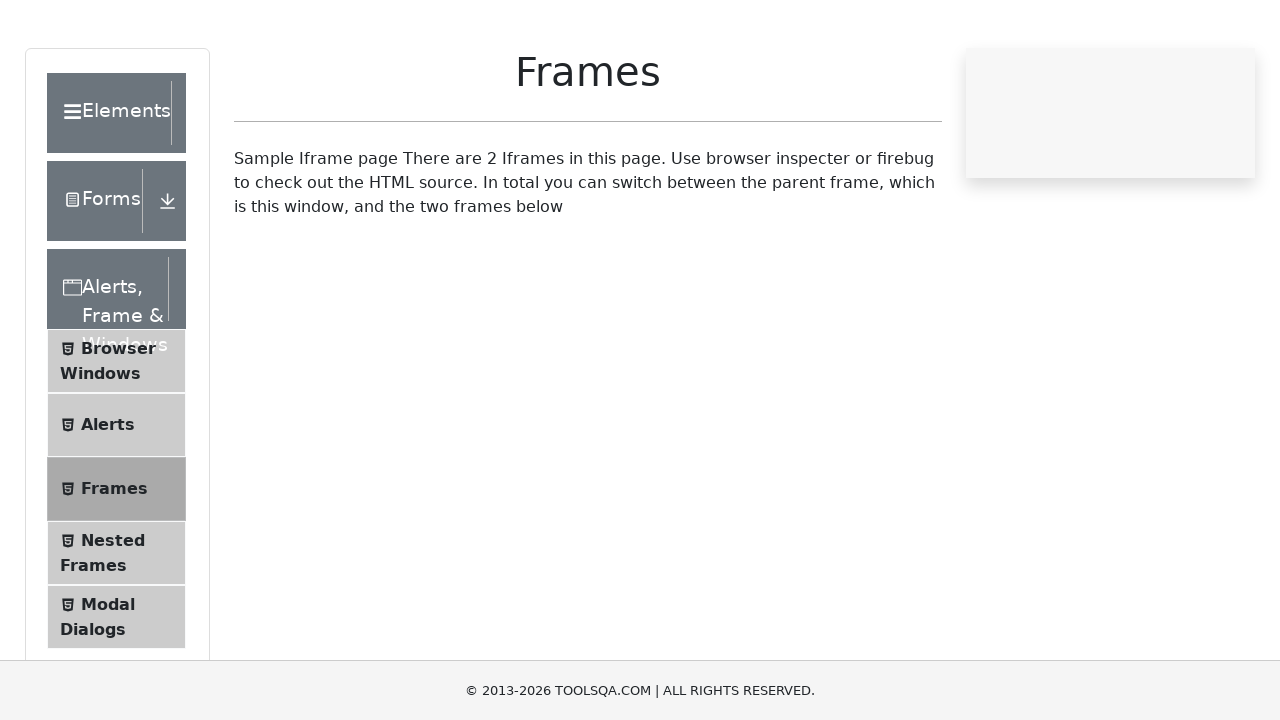

Located iframe with id 'frame1'
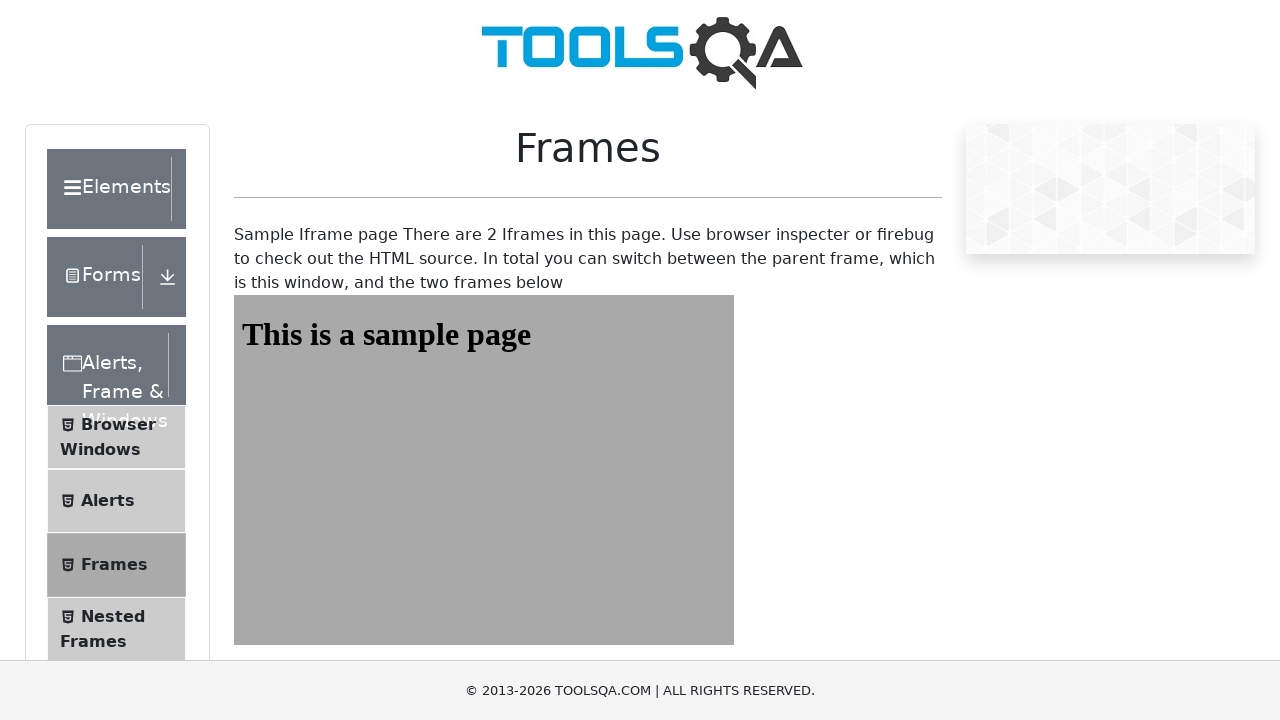

Located heading element with id 'sampleHeading' inside frame
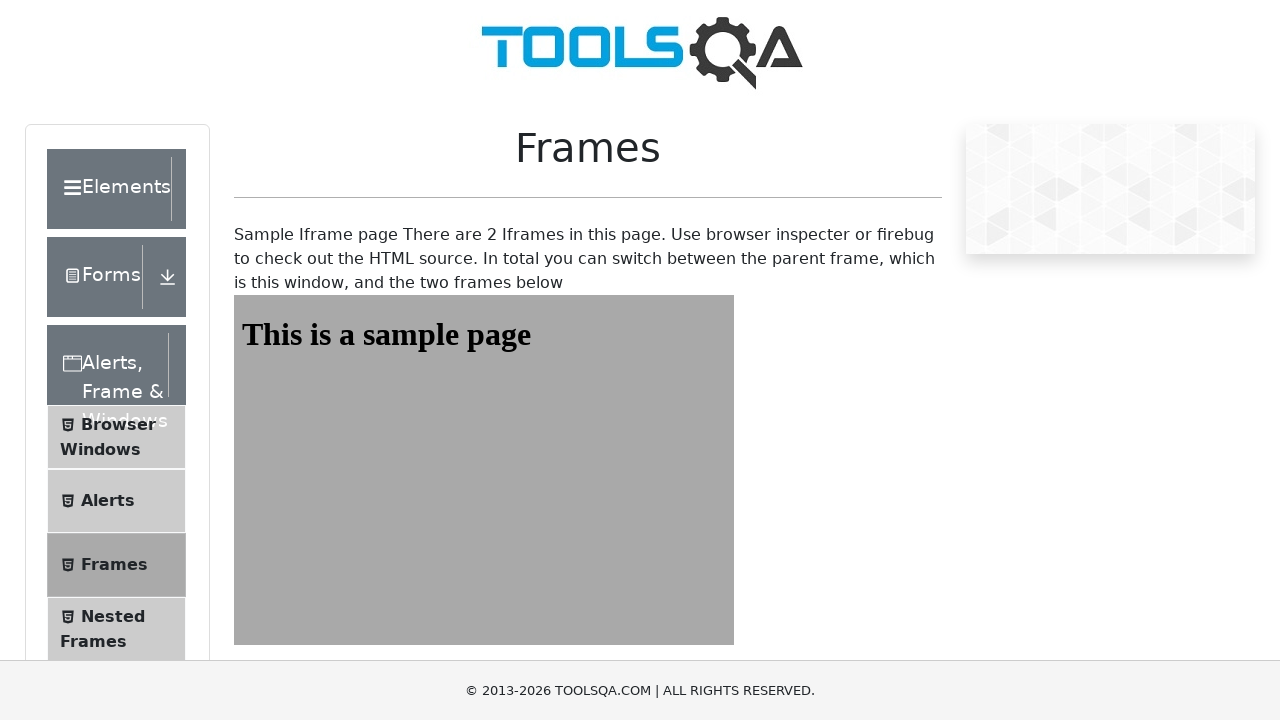

Verified that heading element is visible inside the frame
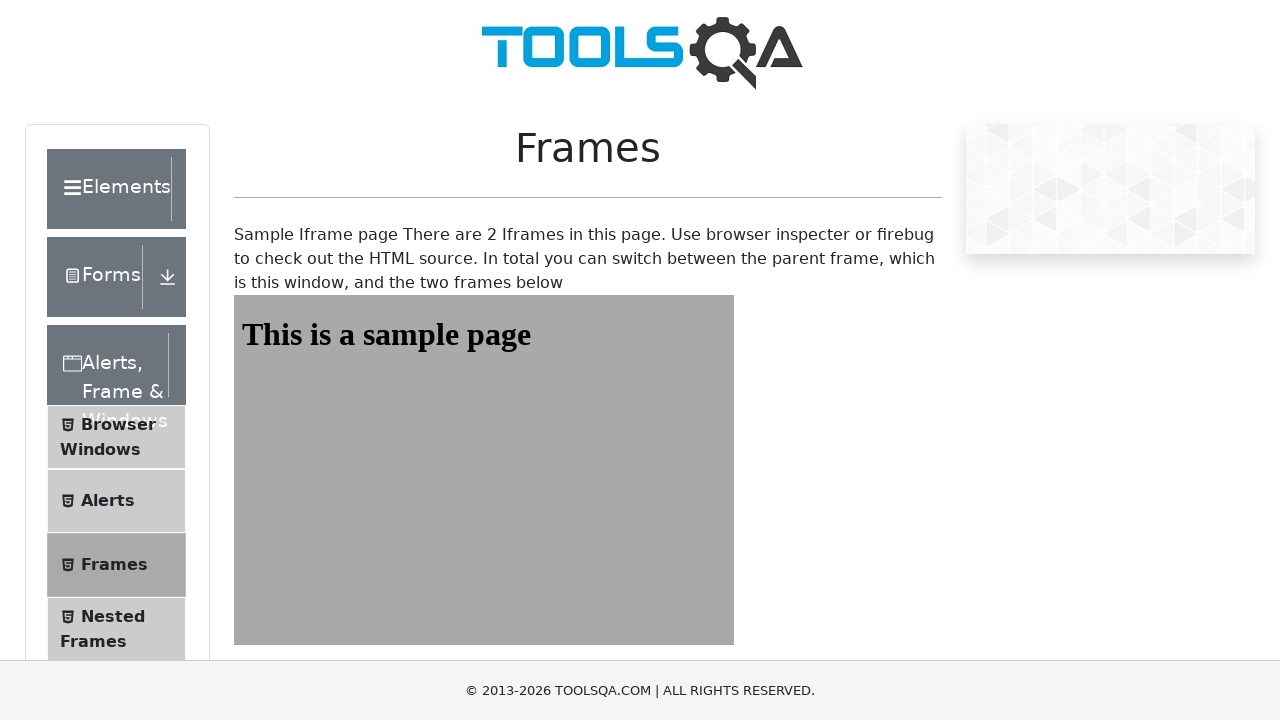

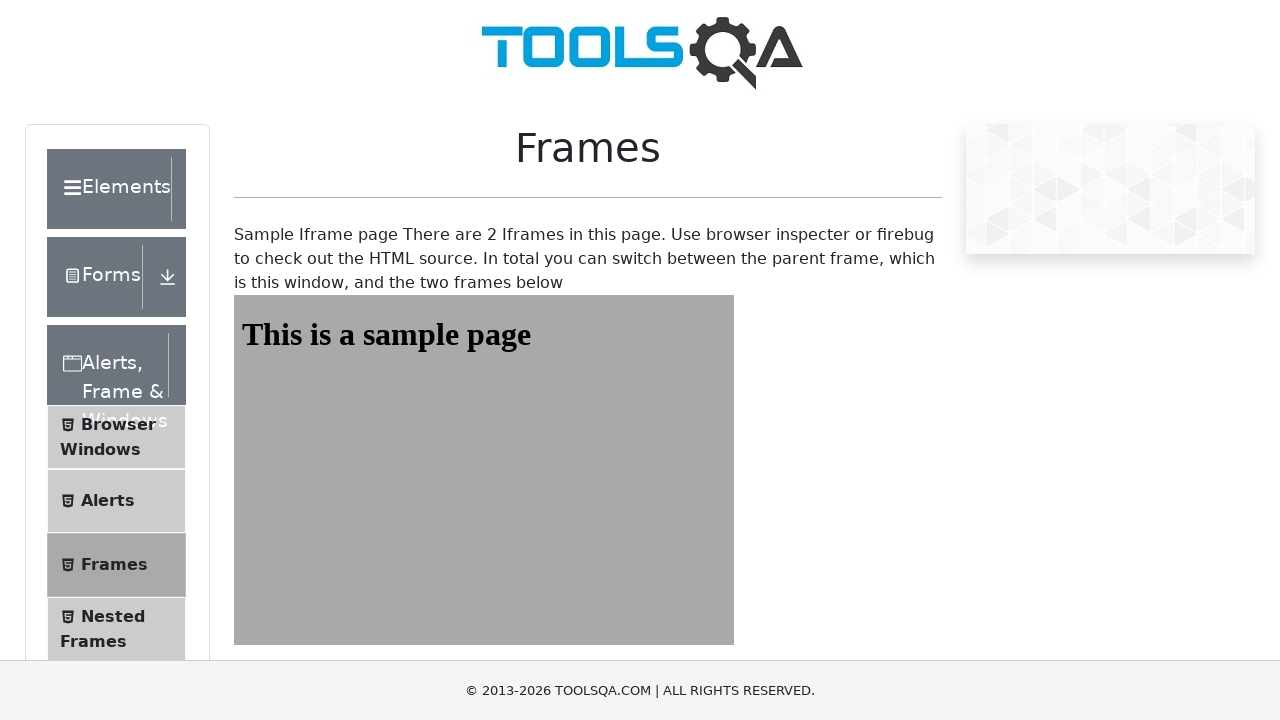